Tests filling an input field and then clearing its content

Starting URL: https://example.cypress.io/commands/actions

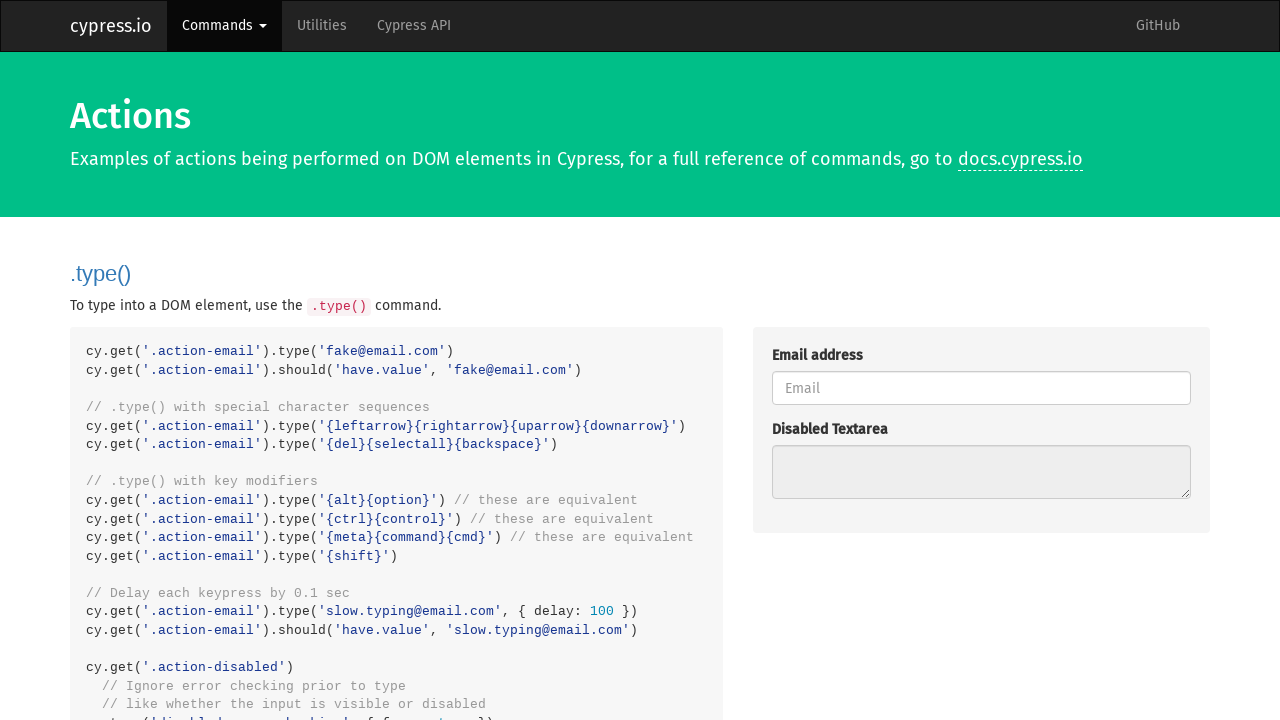

Located the action-clear input field
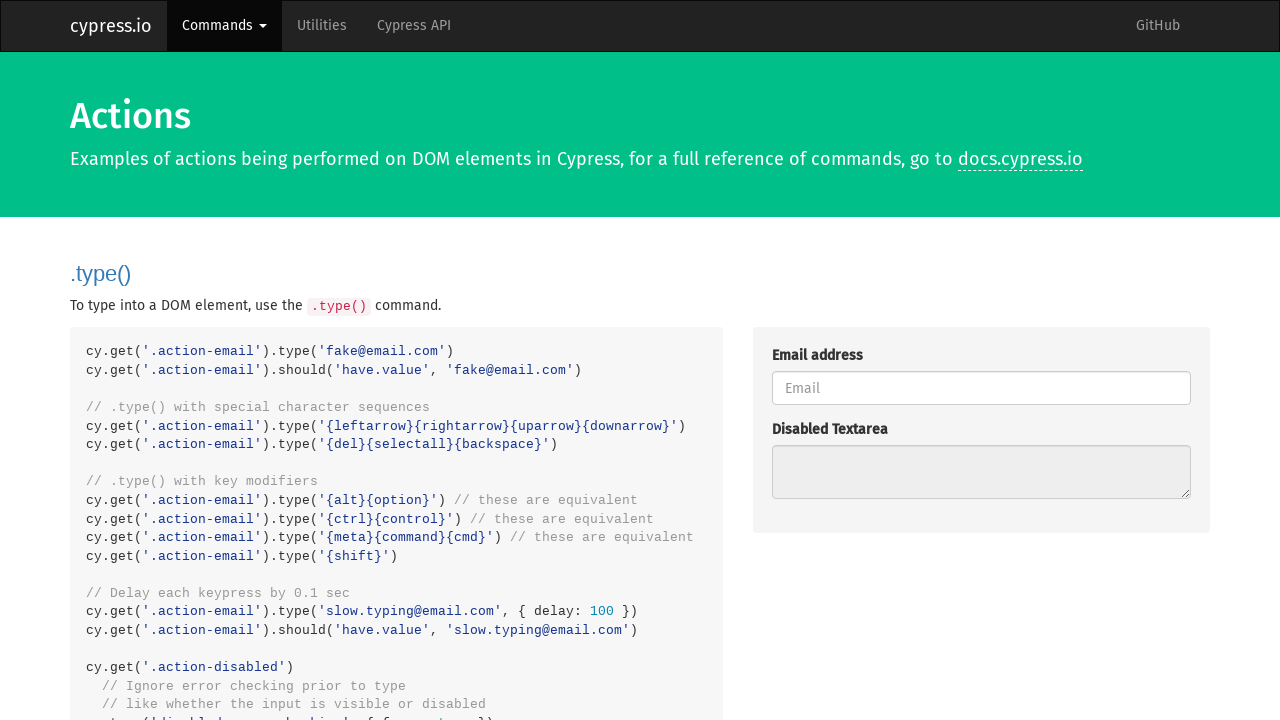

Filled input field with 'Clear this text' on .action-clear
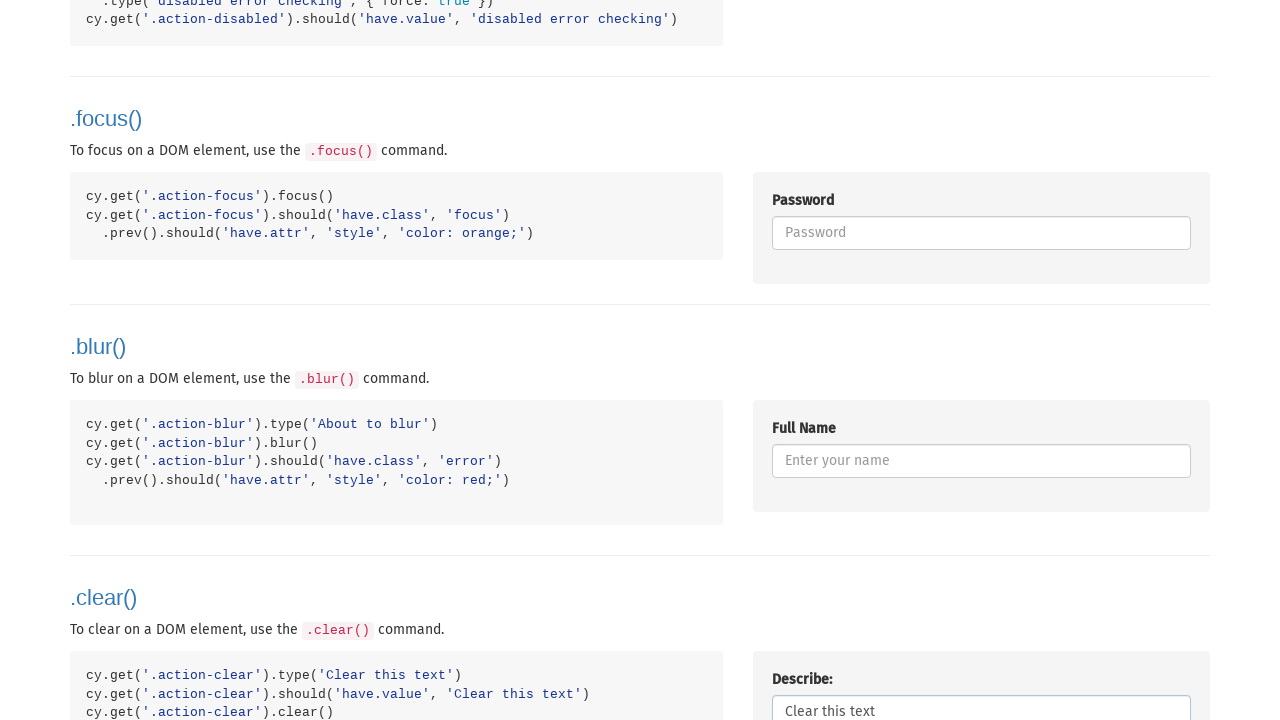

Cleared the input field content on .action-clear
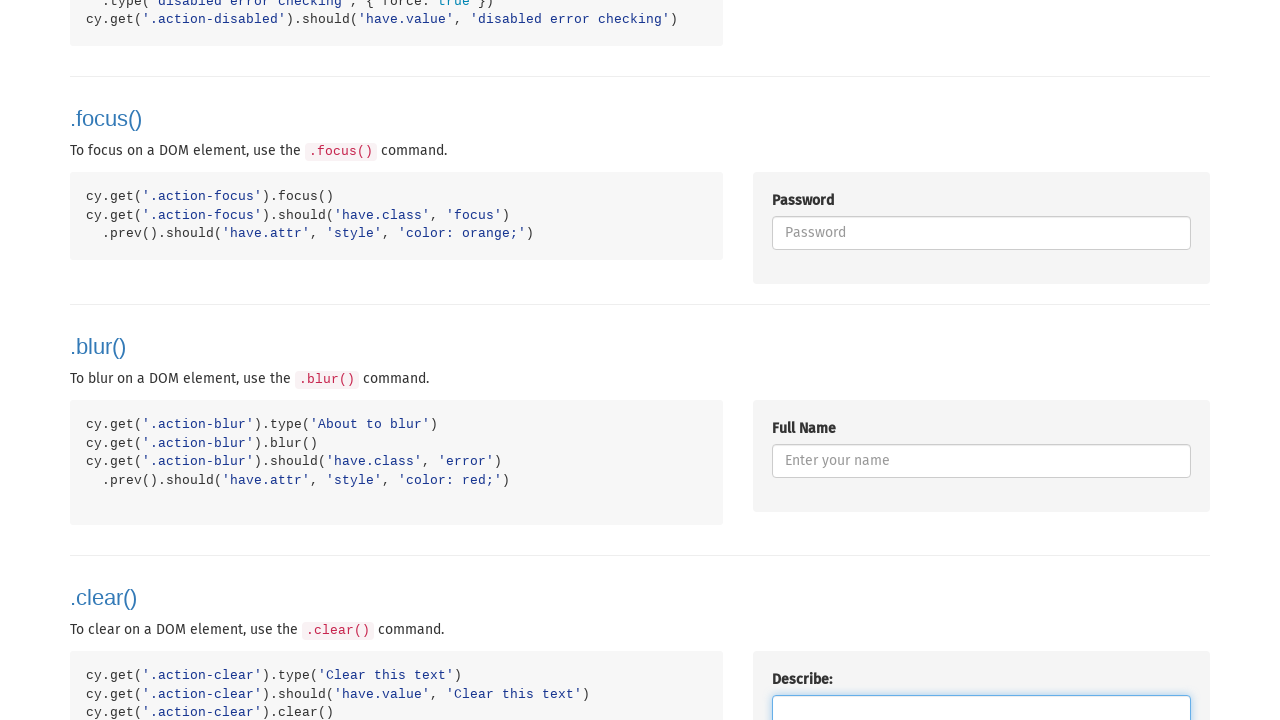

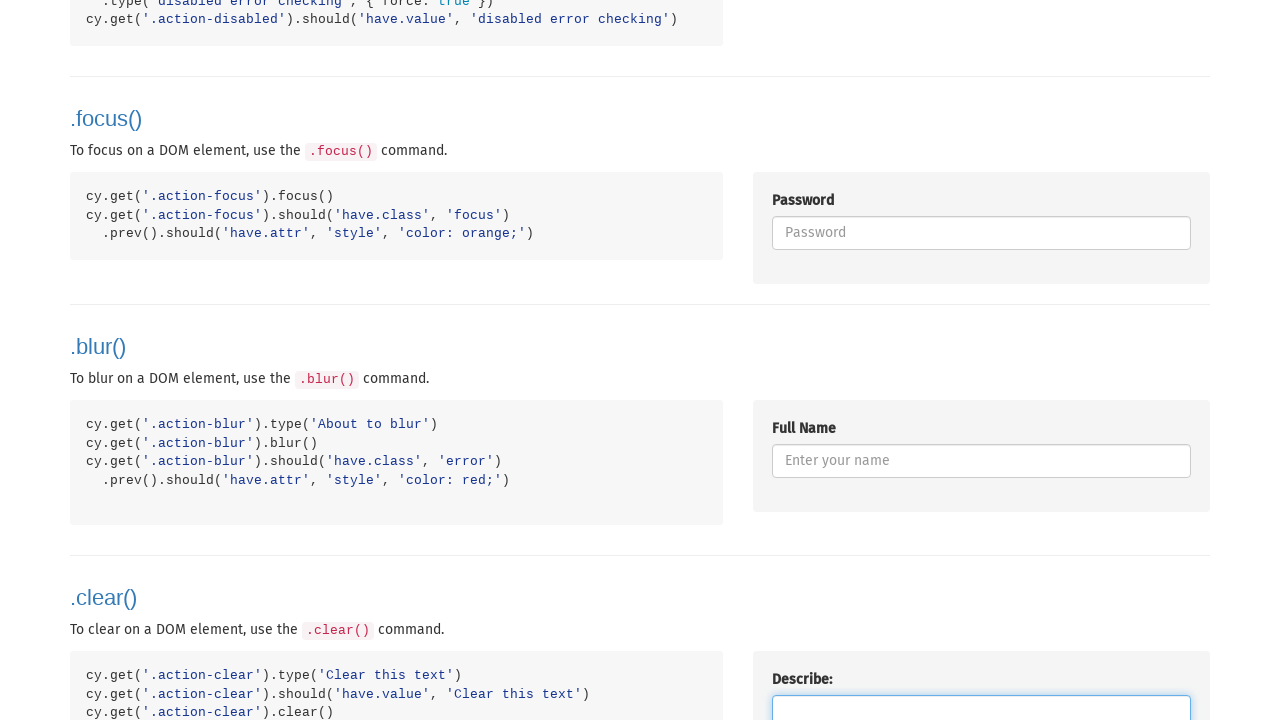